Tests invalid user logins by entering credentials for locked users and verifying that an error message is displayed

Starting URL: https://www.saucedemo.com/

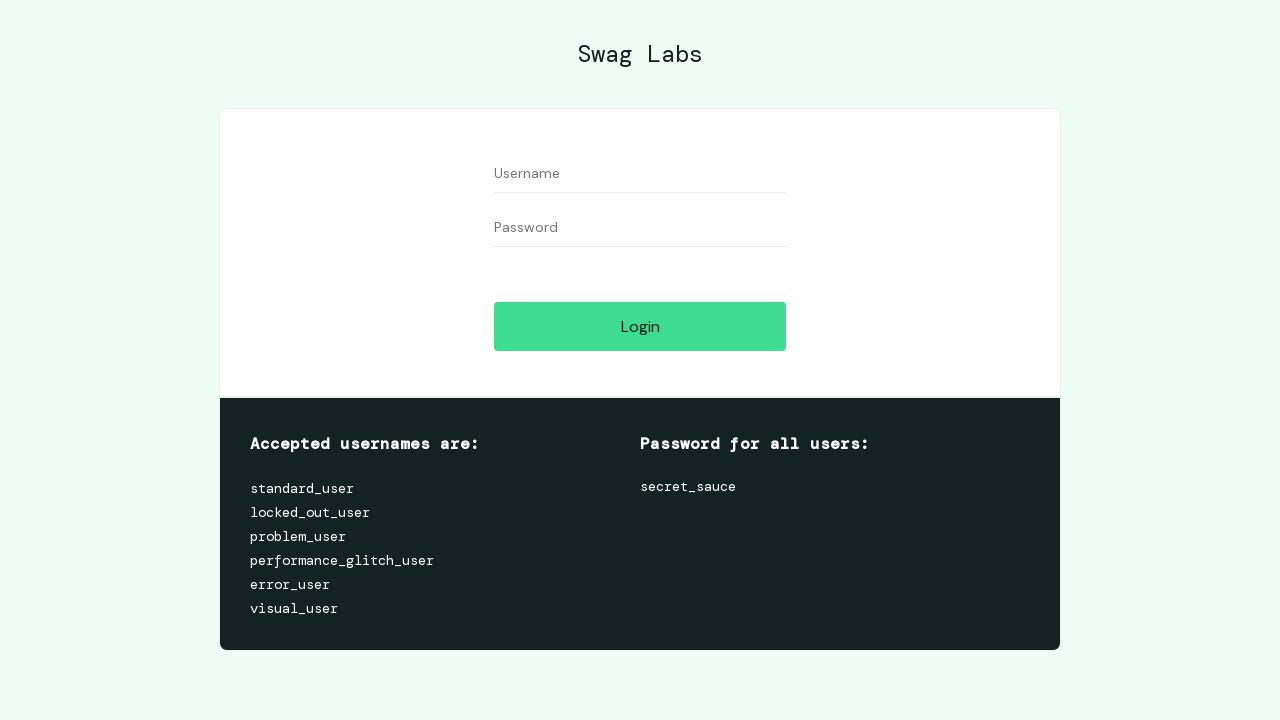

Filled username field with 'locked_out_user' on #user-name
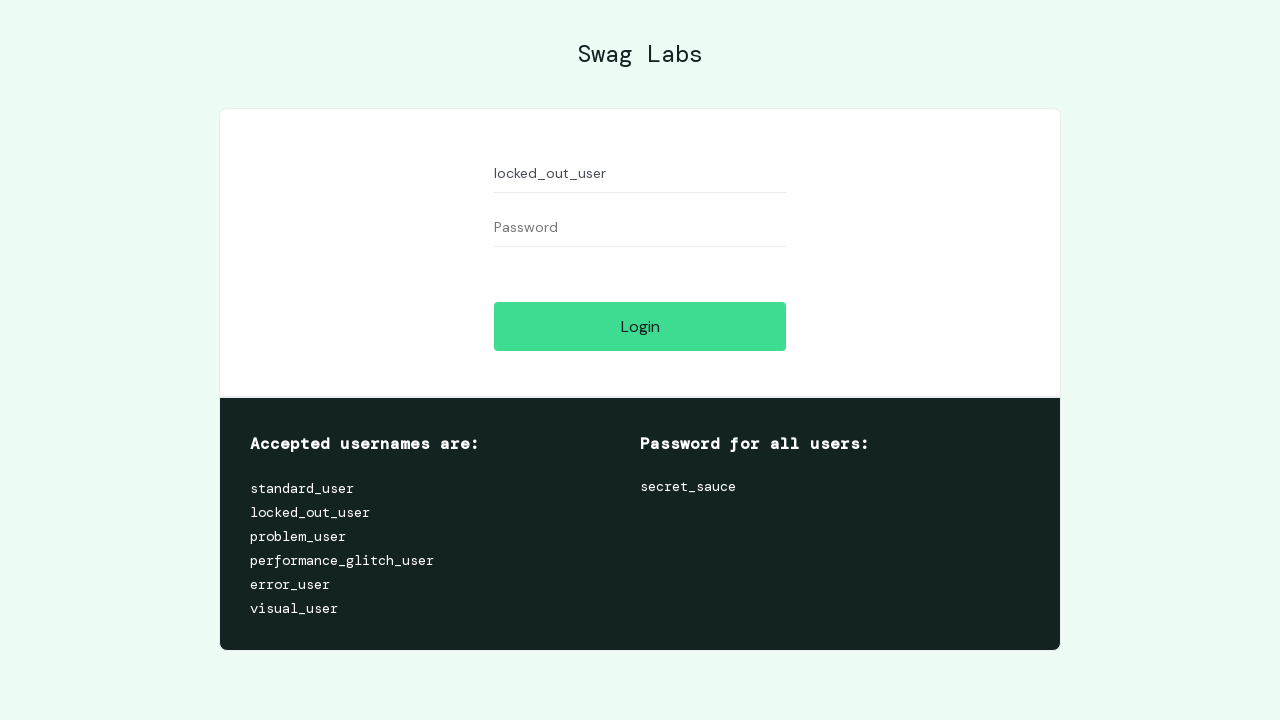

Filled password field with 'secret_sauce' on #password
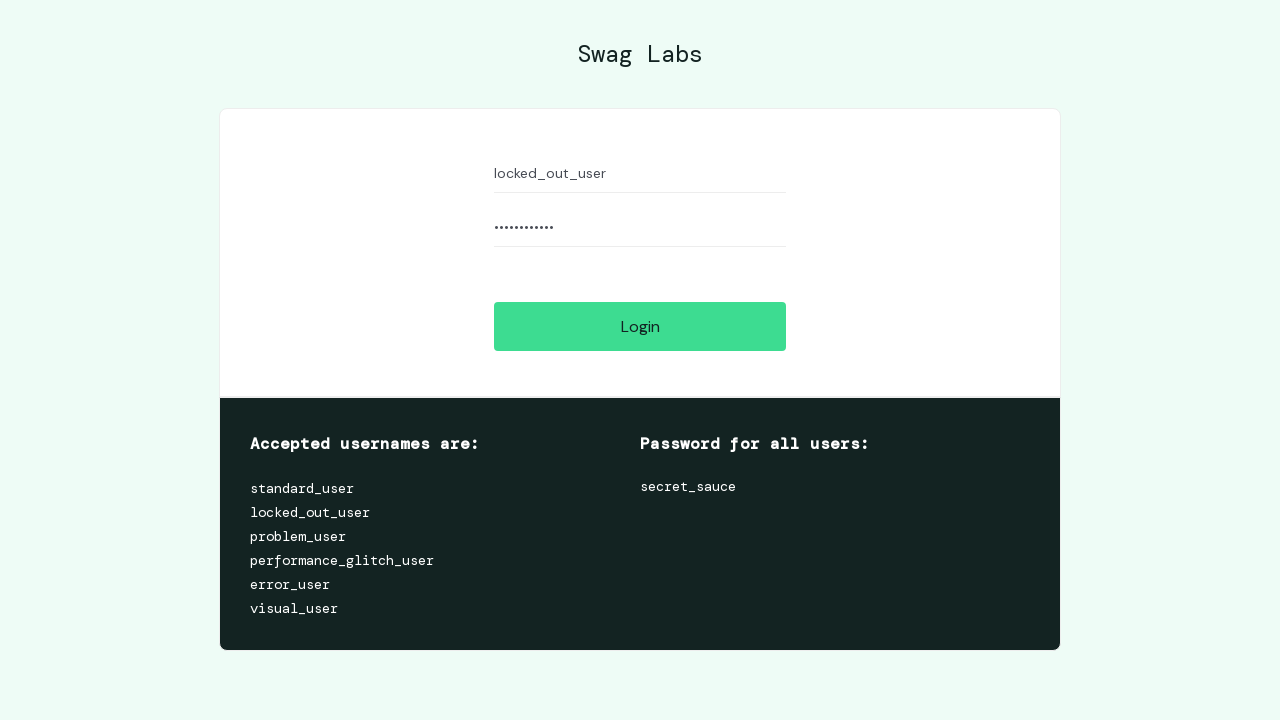

Clicked login button at (640, 326) on #login-button
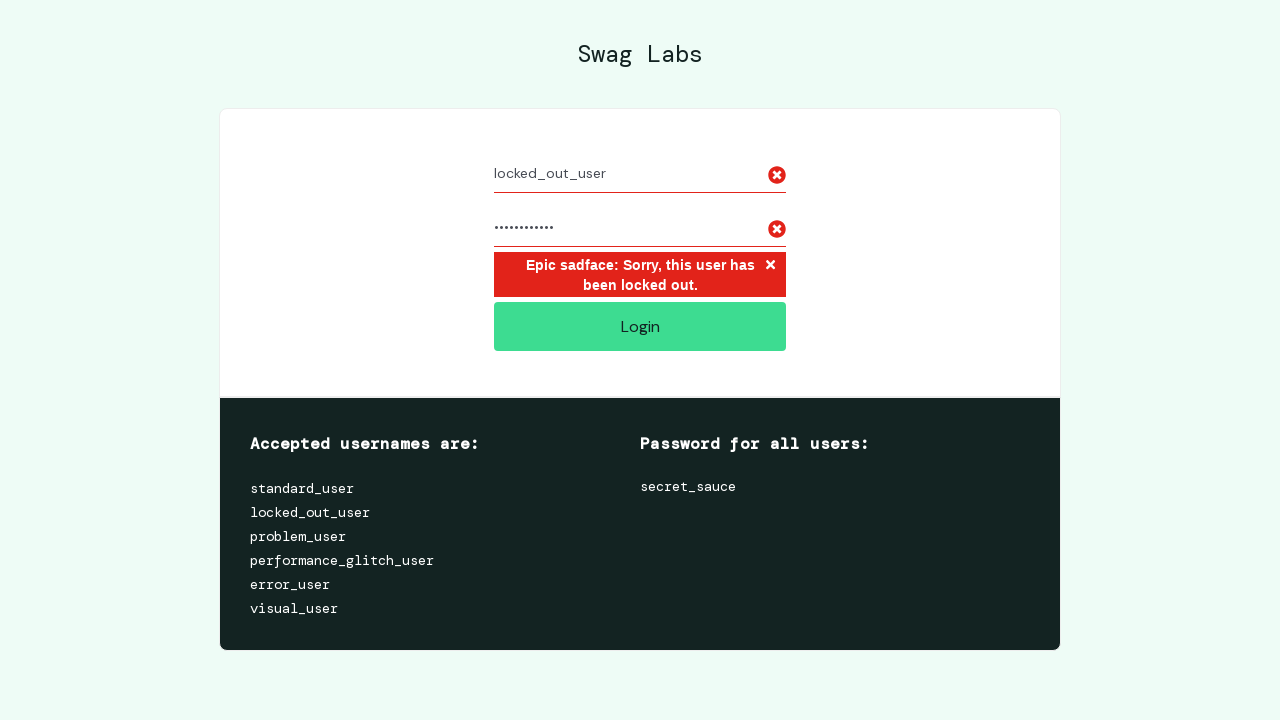

Verified error message is displayed for locked user 'locked_out_user'
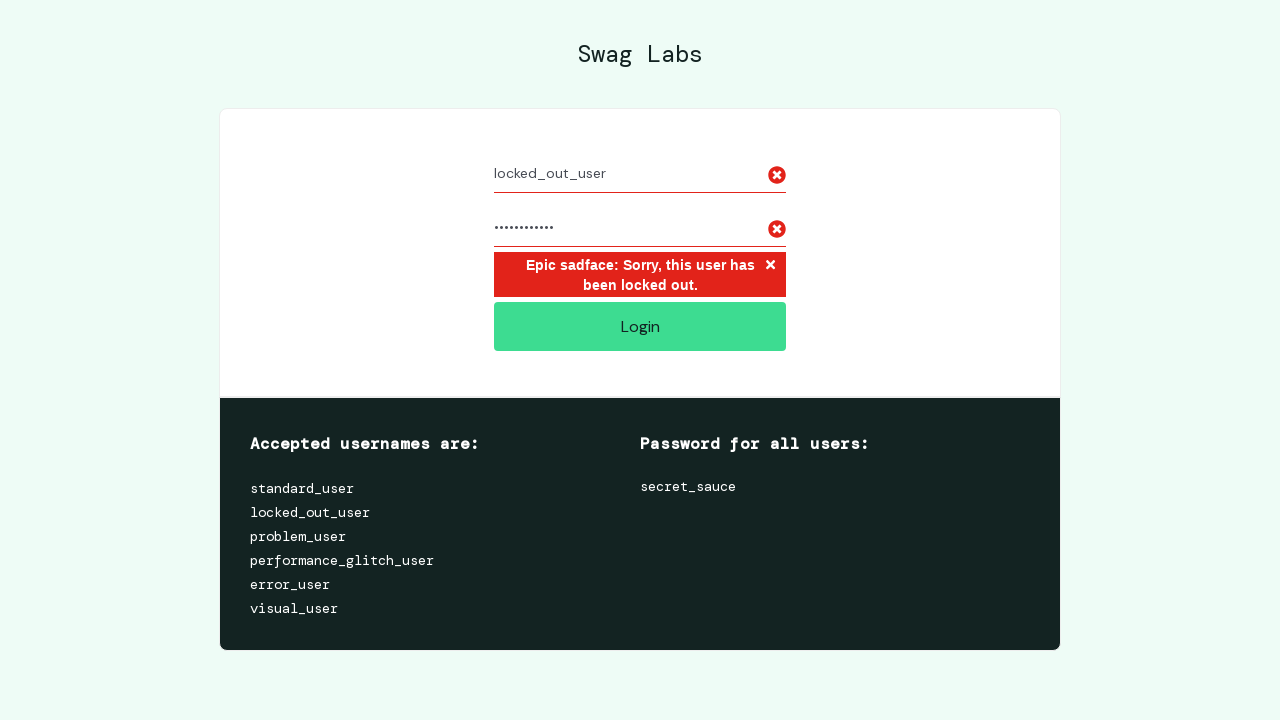

Navigated back to login page
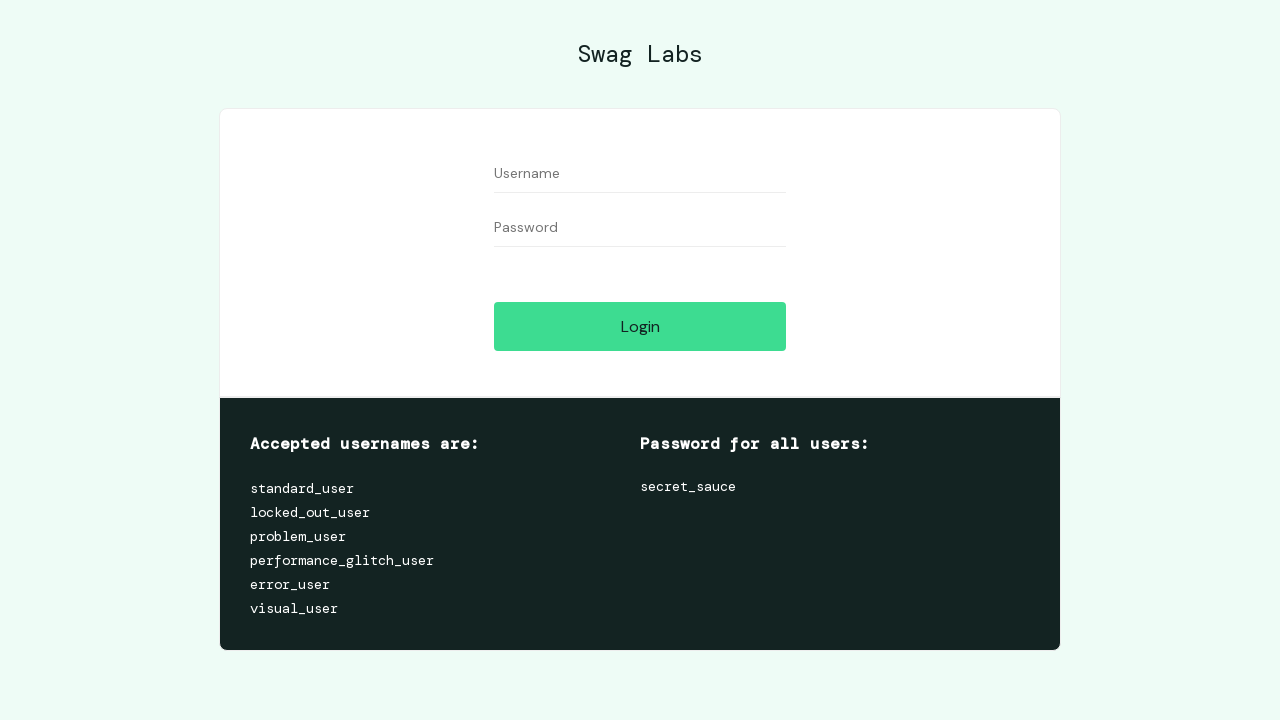

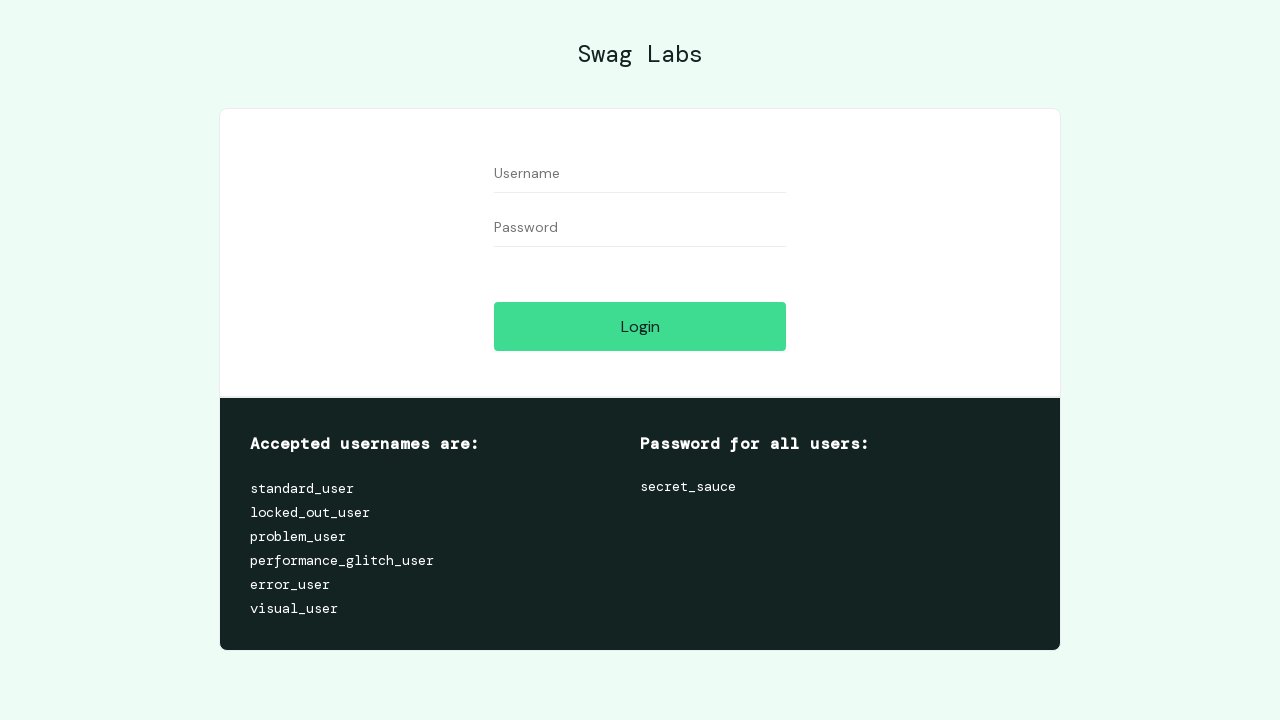